Tests working with multiple browser windows using a more explicit approach - stores the first window reference, clicks link to open new window, identifies the new window, and switches between them verifying titles.

Starting URL: https://the-internet.herokuapp.com/windows

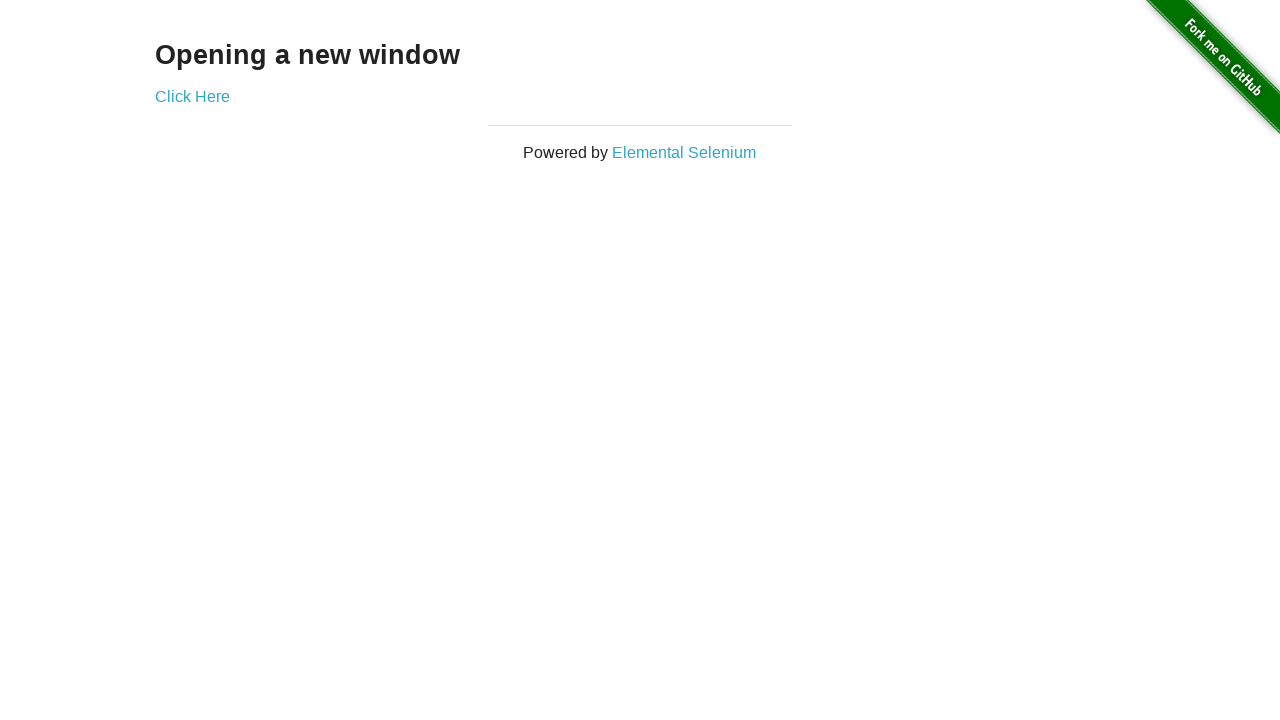

Stored reference to first page (The Internet)
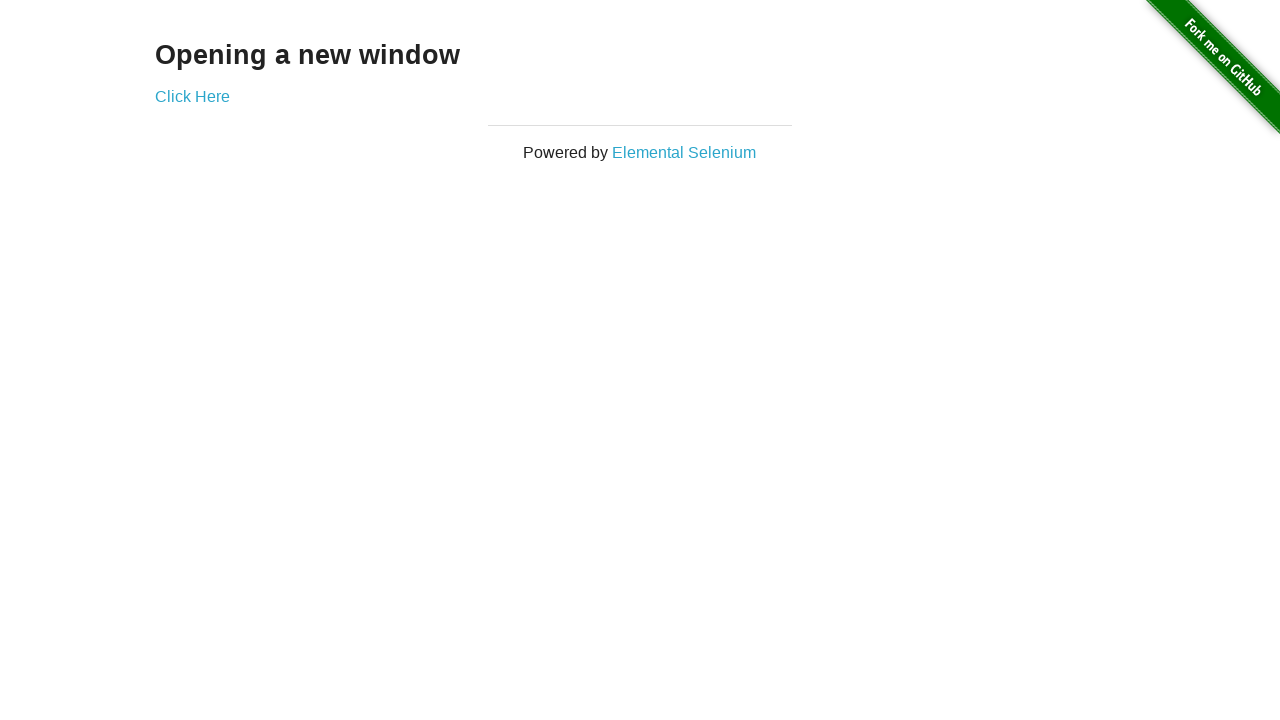

Clicked link to open new window at (192, 96) on .example a
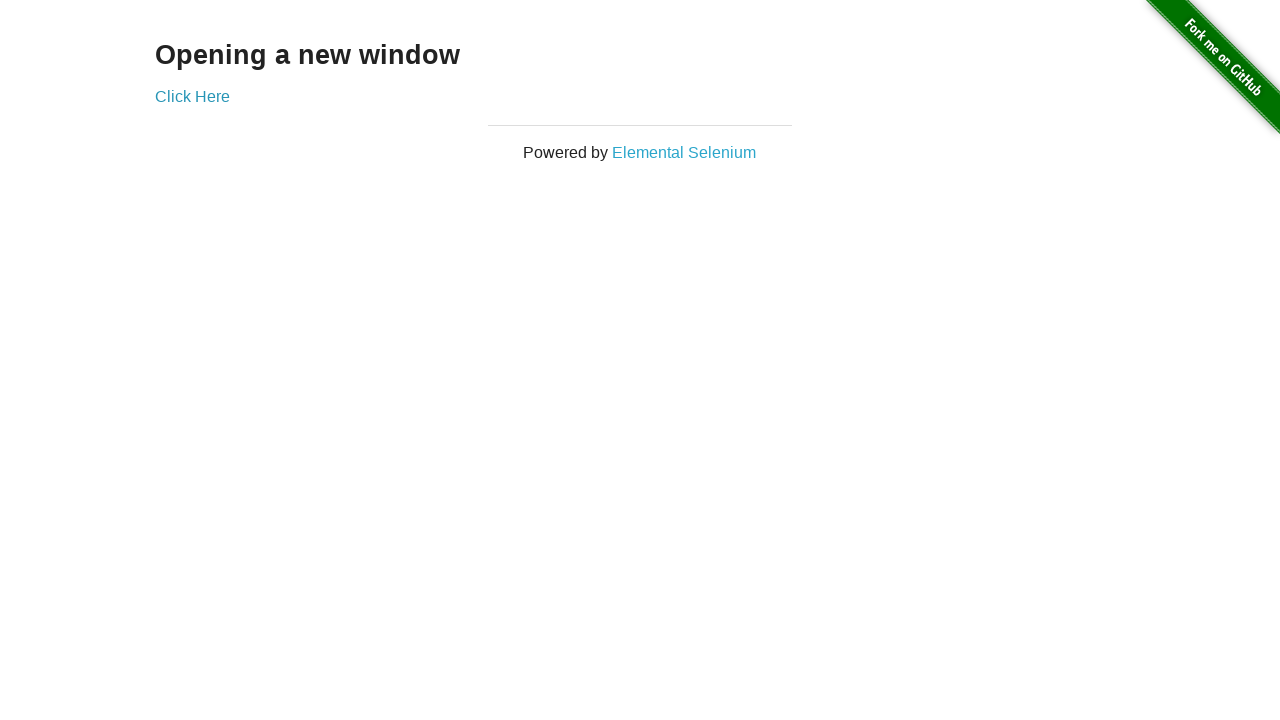

Captured reference to new window
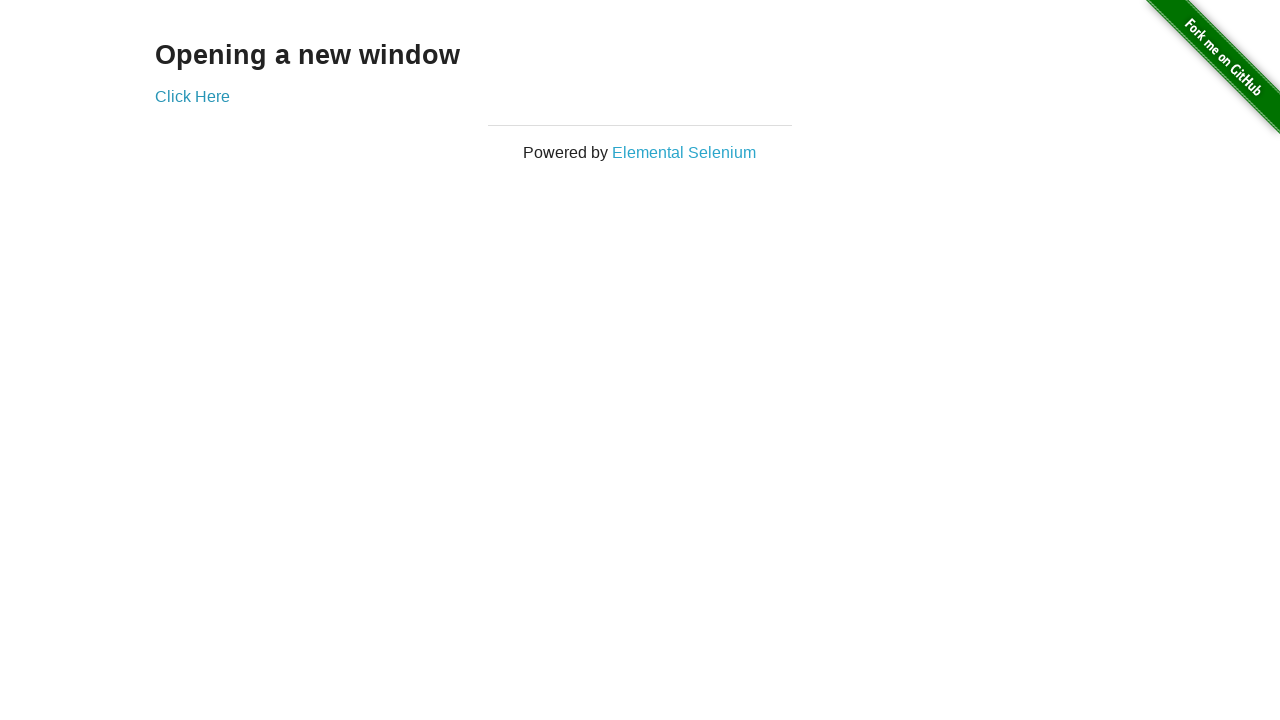

Verified first window title is 'The Internet'
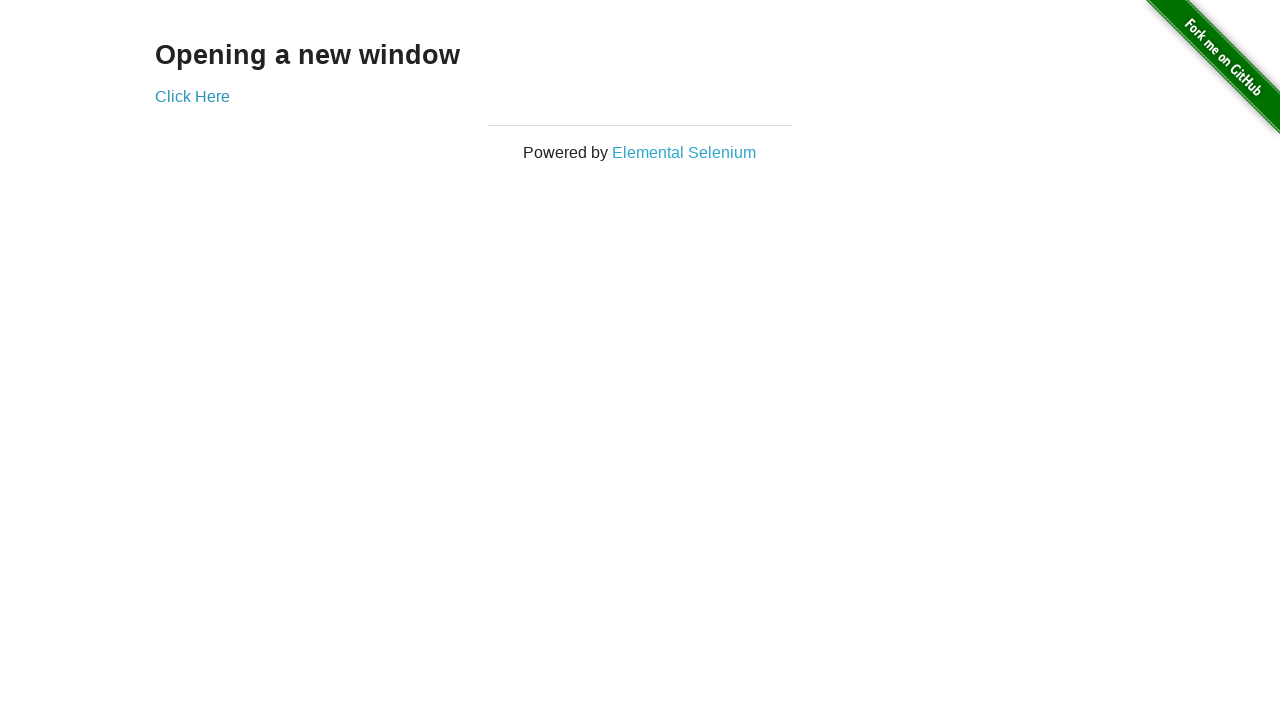

Waited for new page to load
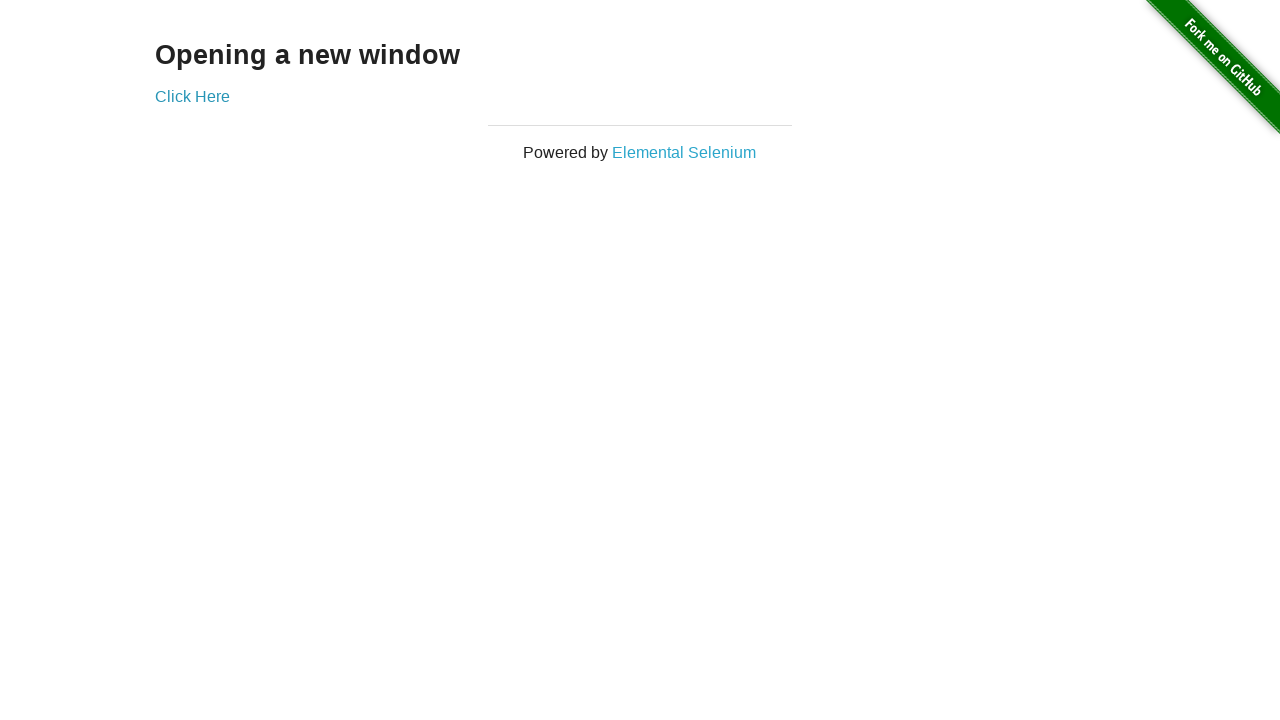

Verified new window title is 'New Window'
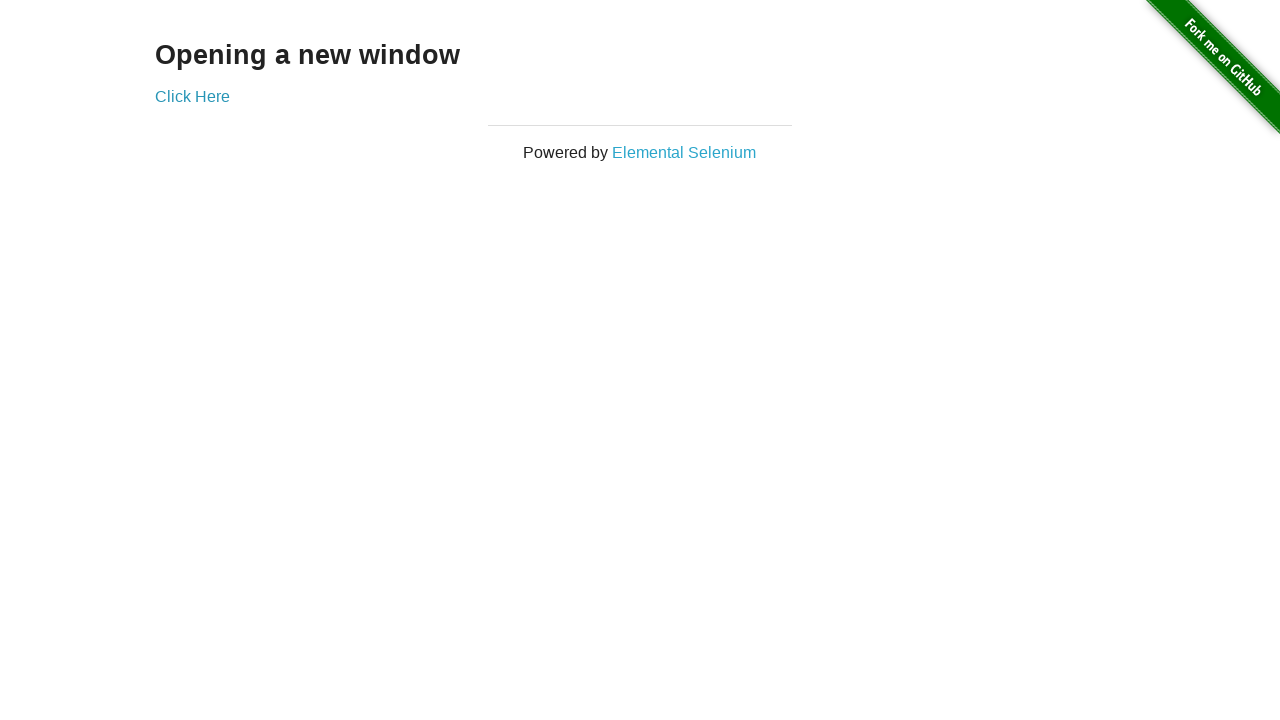

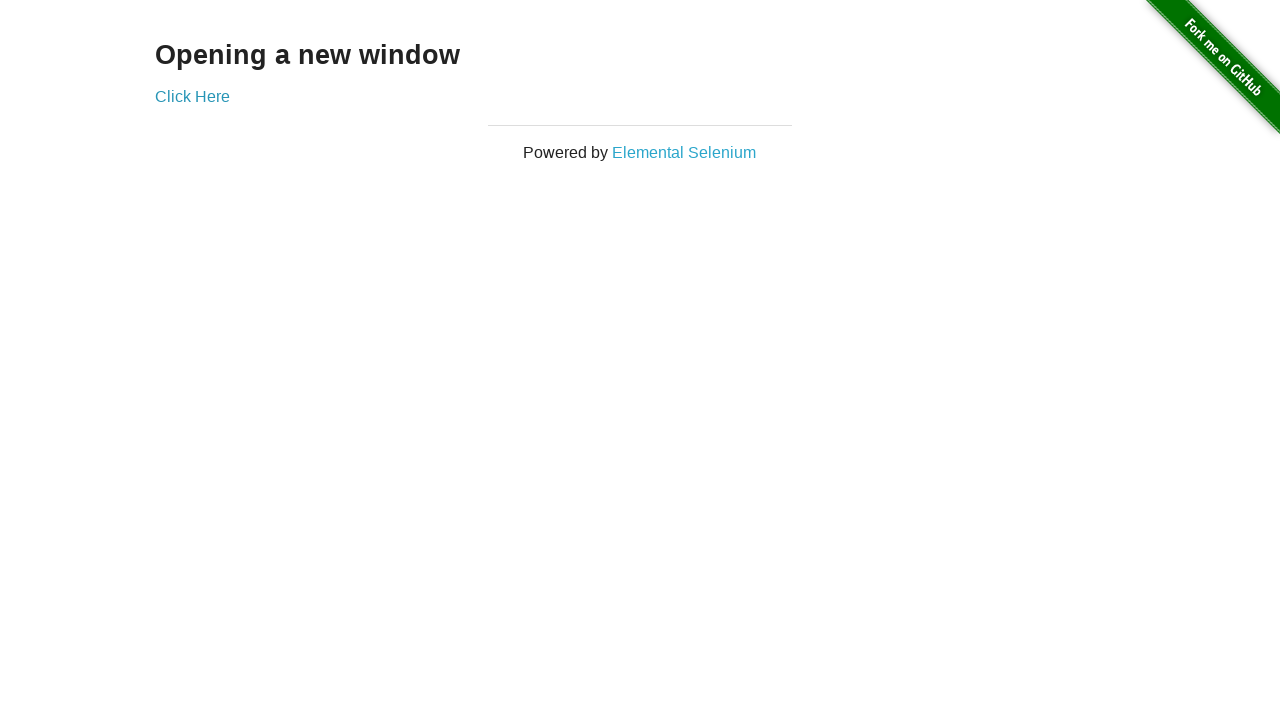